Tests basic browser navigation functionality including navigating to a page, refreshing, minimizing/maximizing window, navigating to another page, and using browser back/forward buttons

Starting URL: https://demoqa.com/

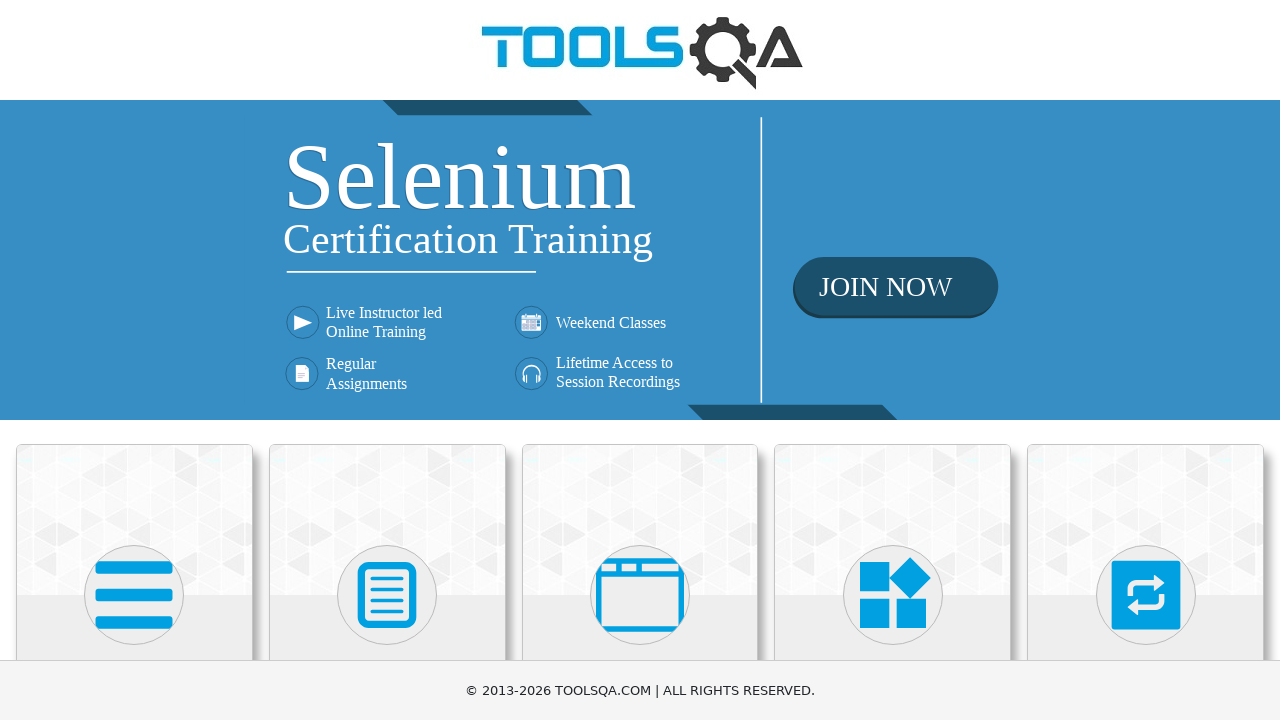

Refreshed the current page
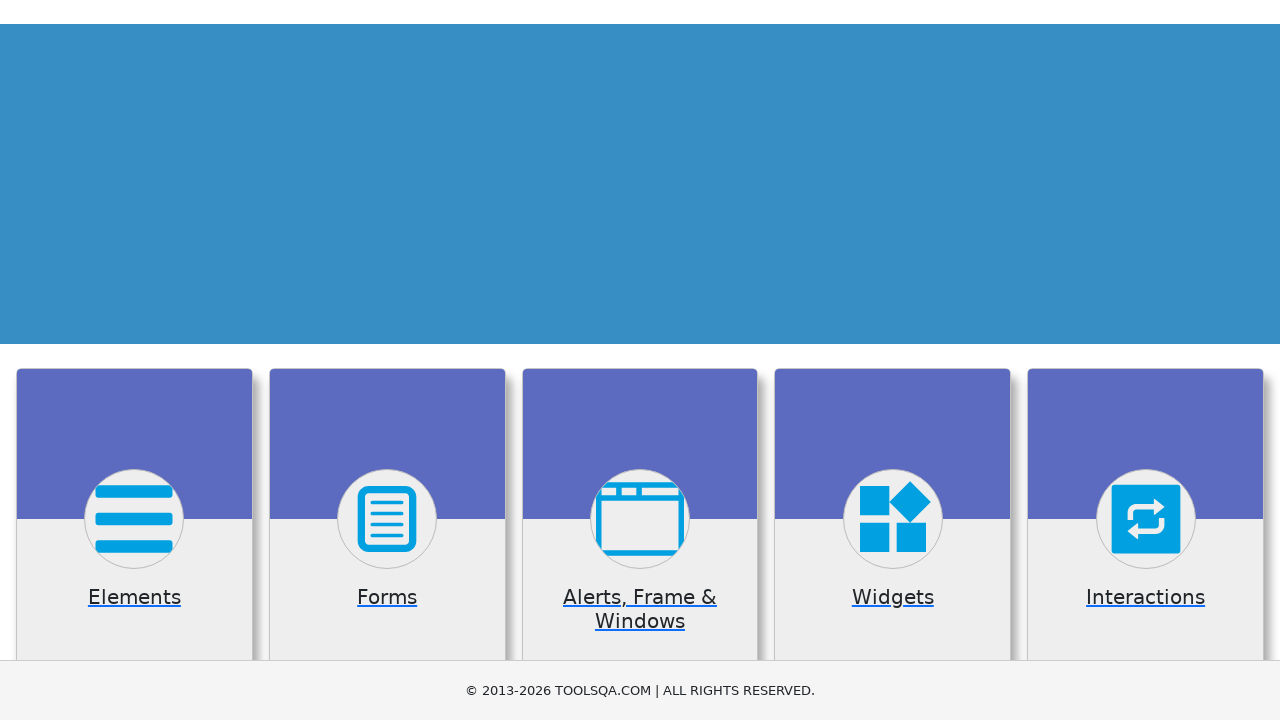

Navigated to DemoQA elements page
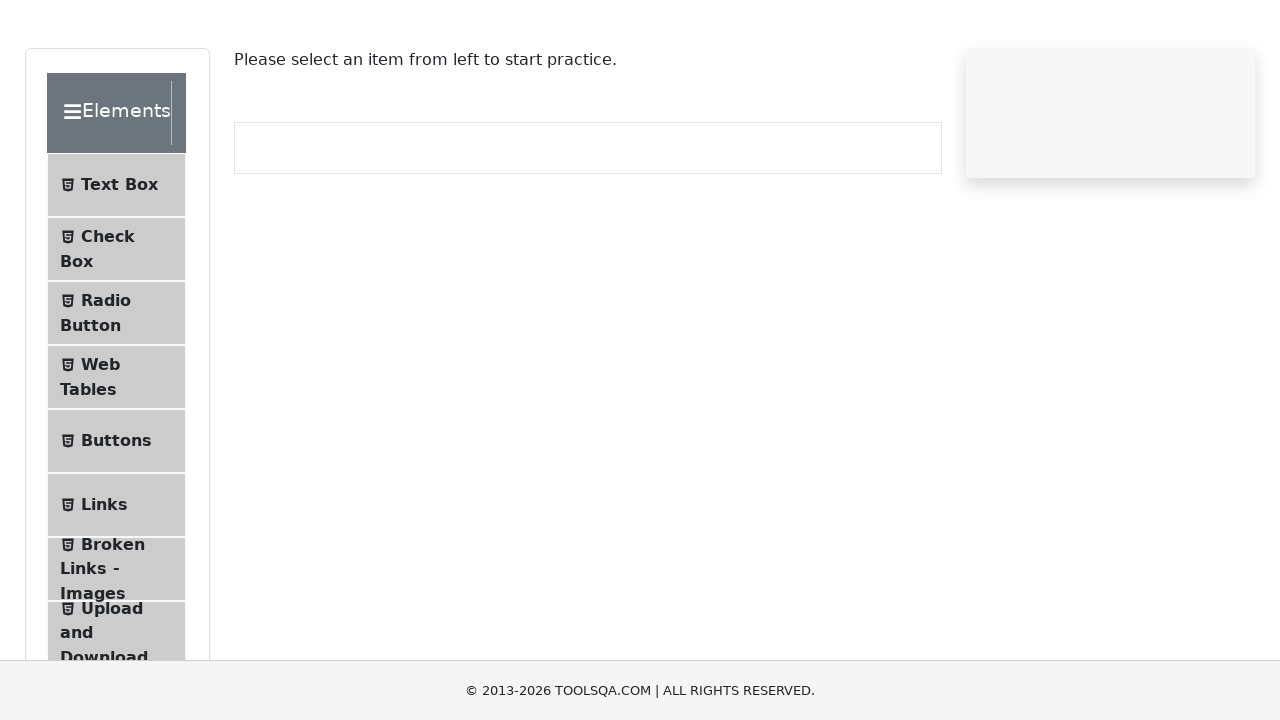

Used browser back button to return to previous page
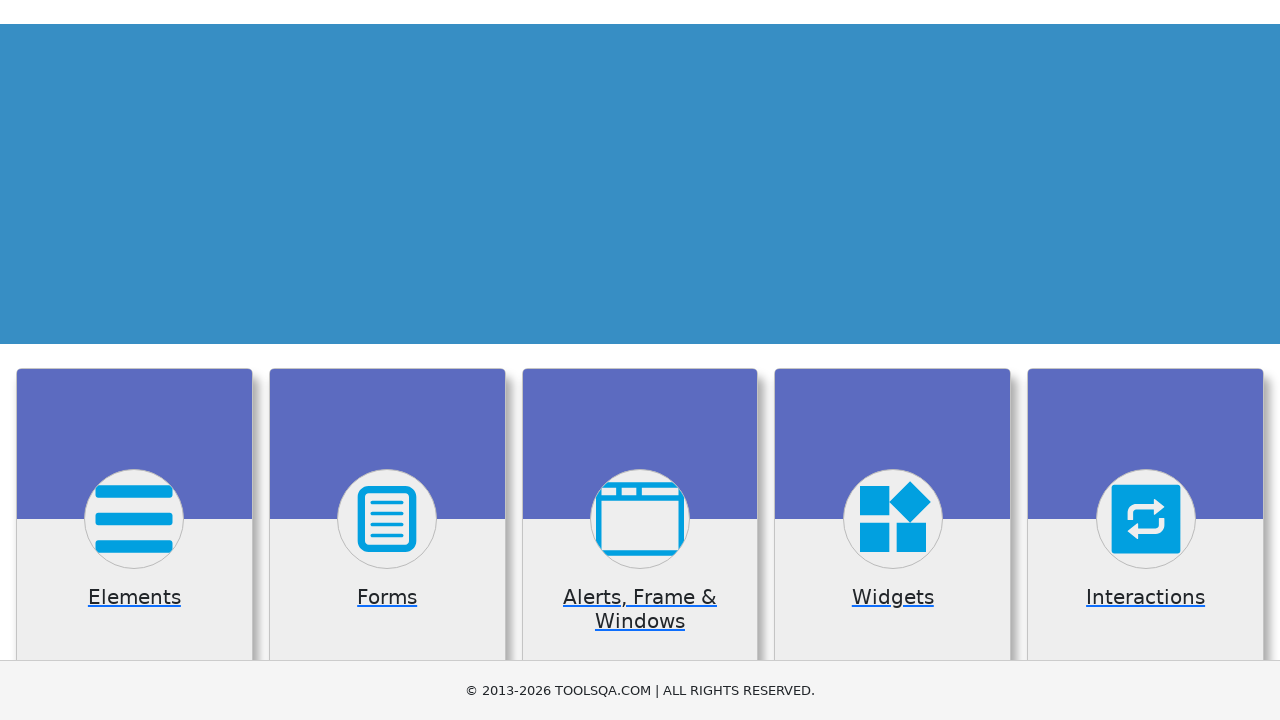

Used browser forward button to navigate to elements page
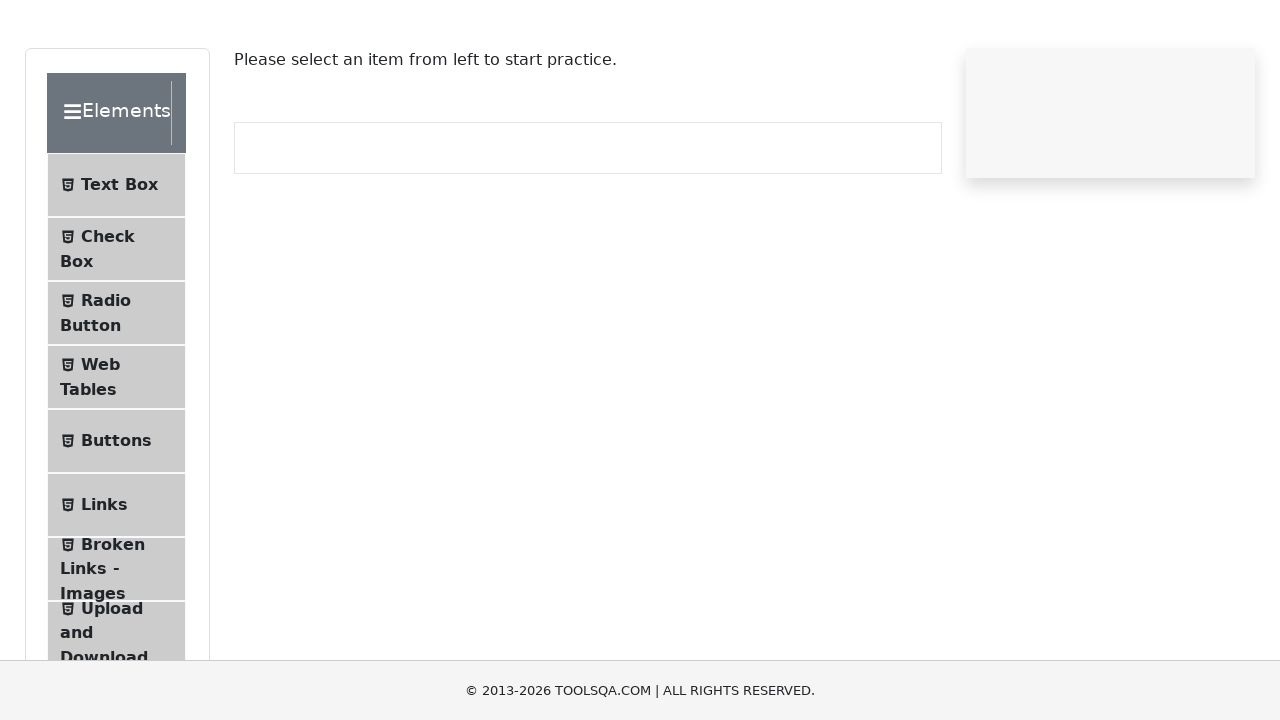

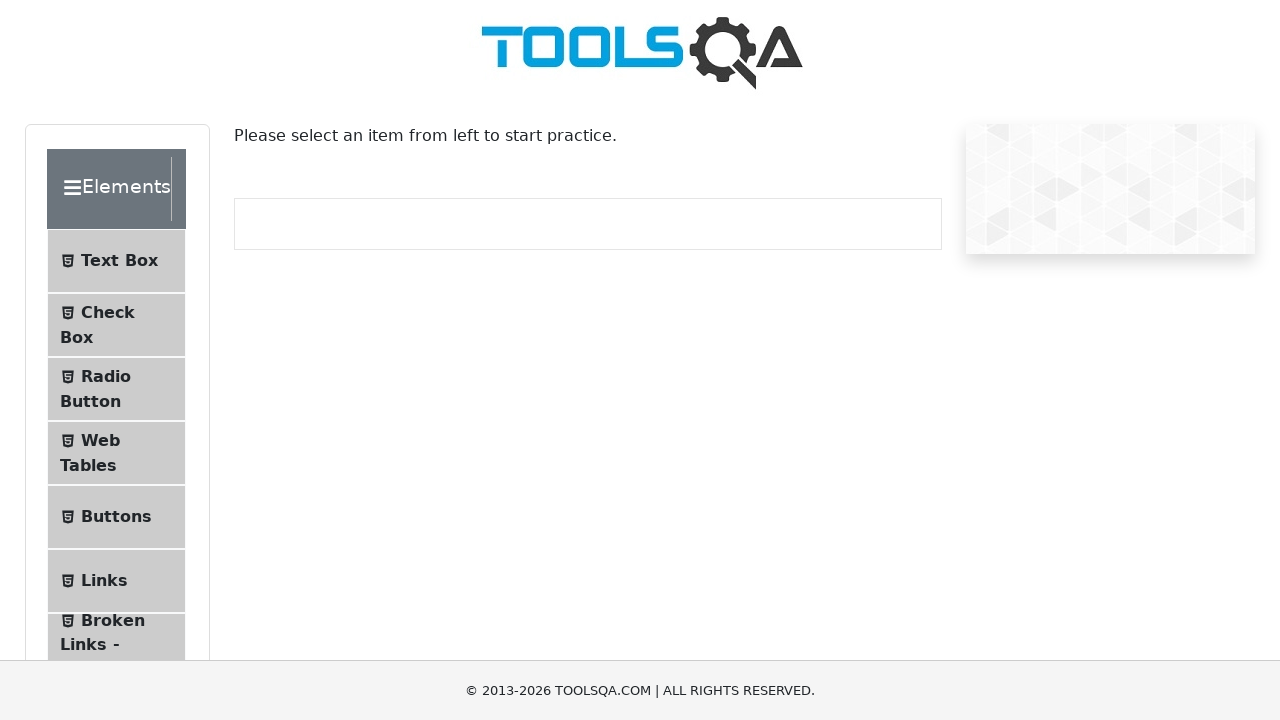